Tests an e-commerce flow by adding items with price less than or equal to 20 to cart, proceeding to checkout, and navigating through multiple tabs to select a country.

Starting URL: https://rahulshettyacademy.com/seleniumPractise/#/

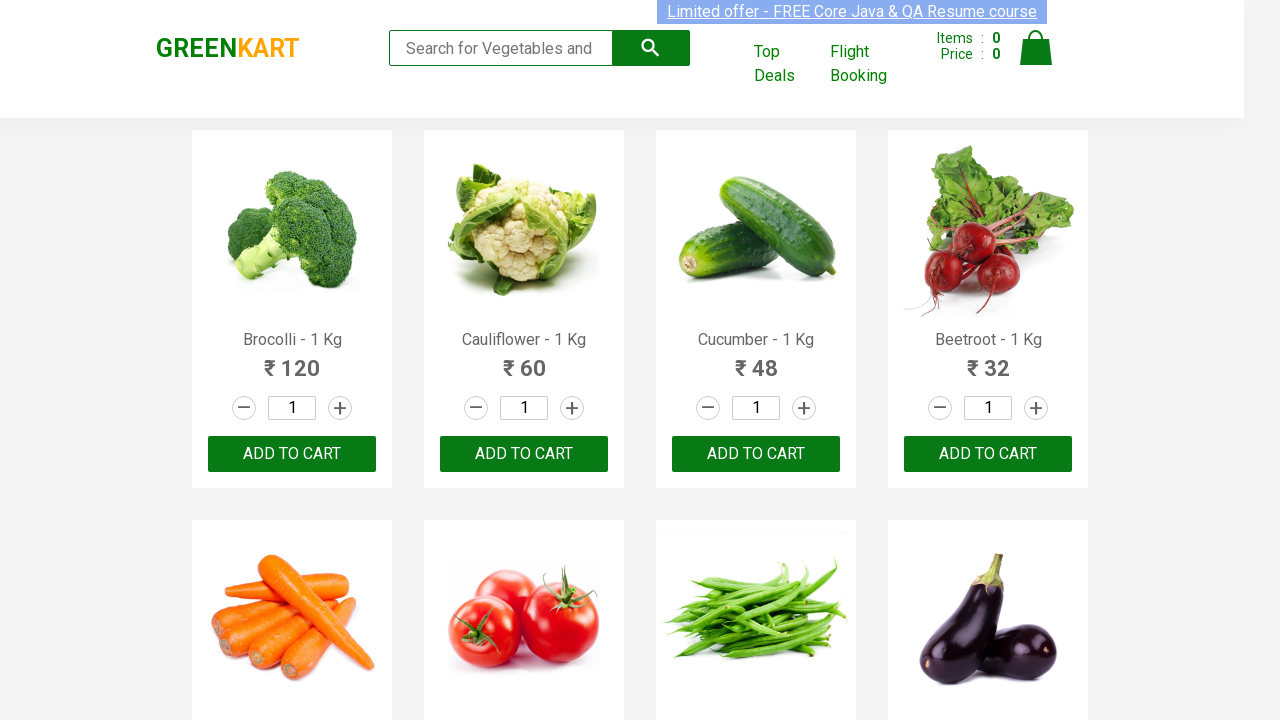

Retrieved all product prices from the page
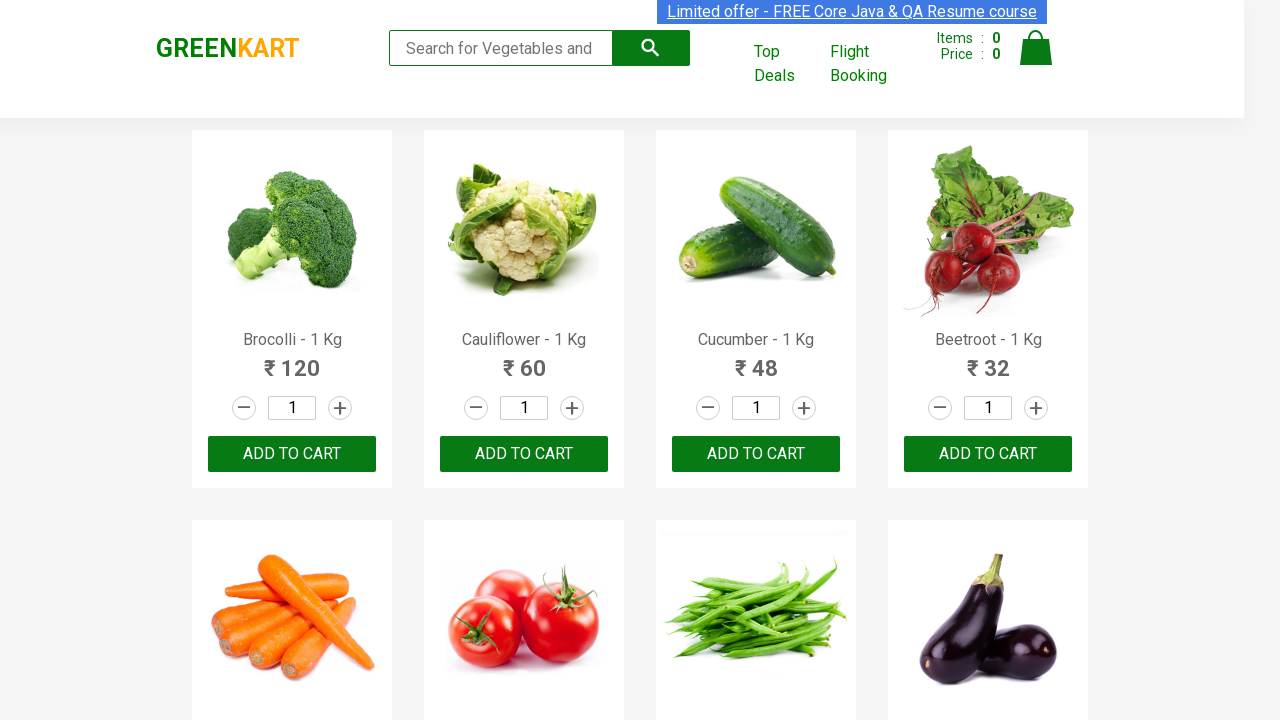

Added product 6 (price ₹16.0) to cart at (524, 360) on (//div[@class="product-action"]/button)[6]
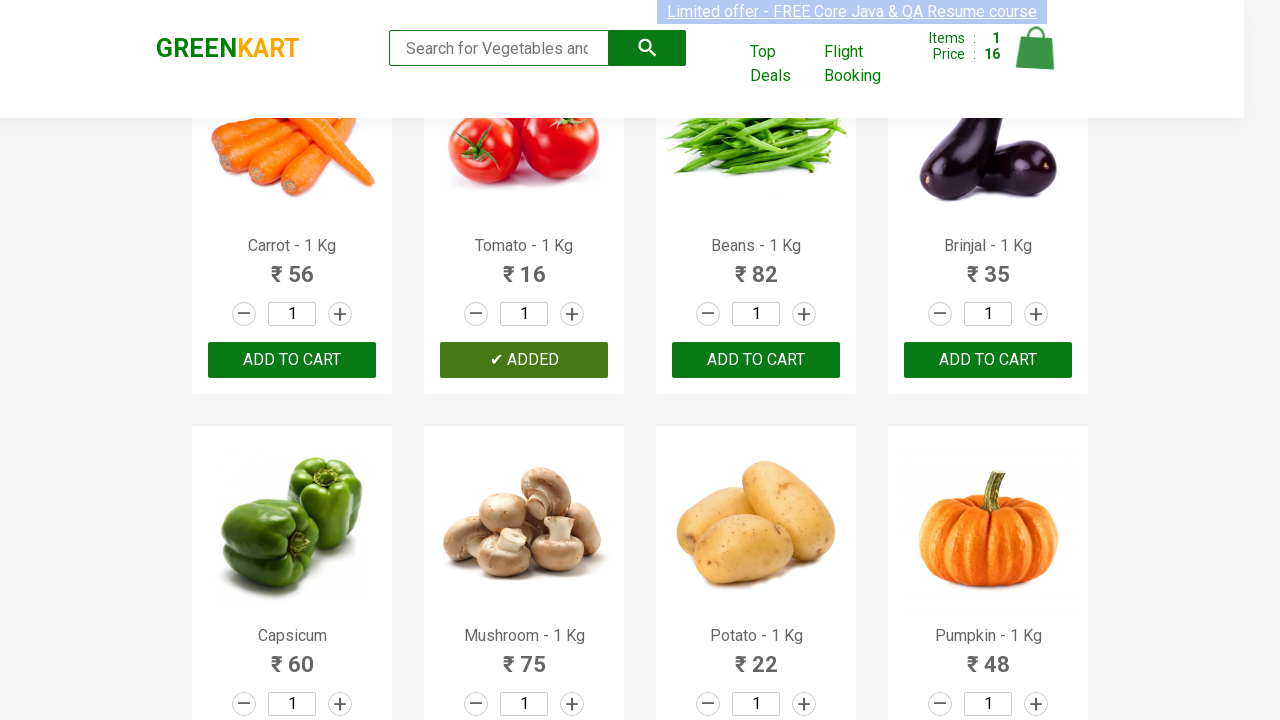

Retrieved product name: Tomato - 1 Kg
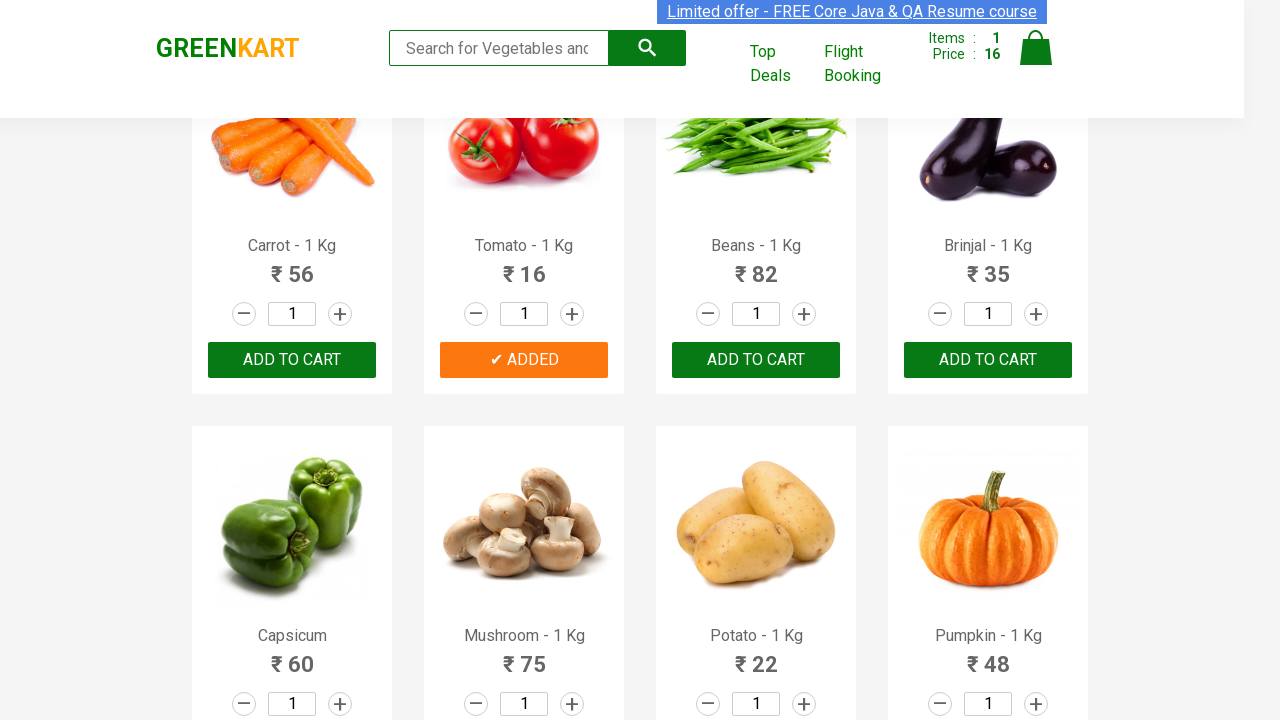

Added product 14 (price ₹16.0) to cart at (524, 360) on (//div[@class="product-action"]/button)[14]
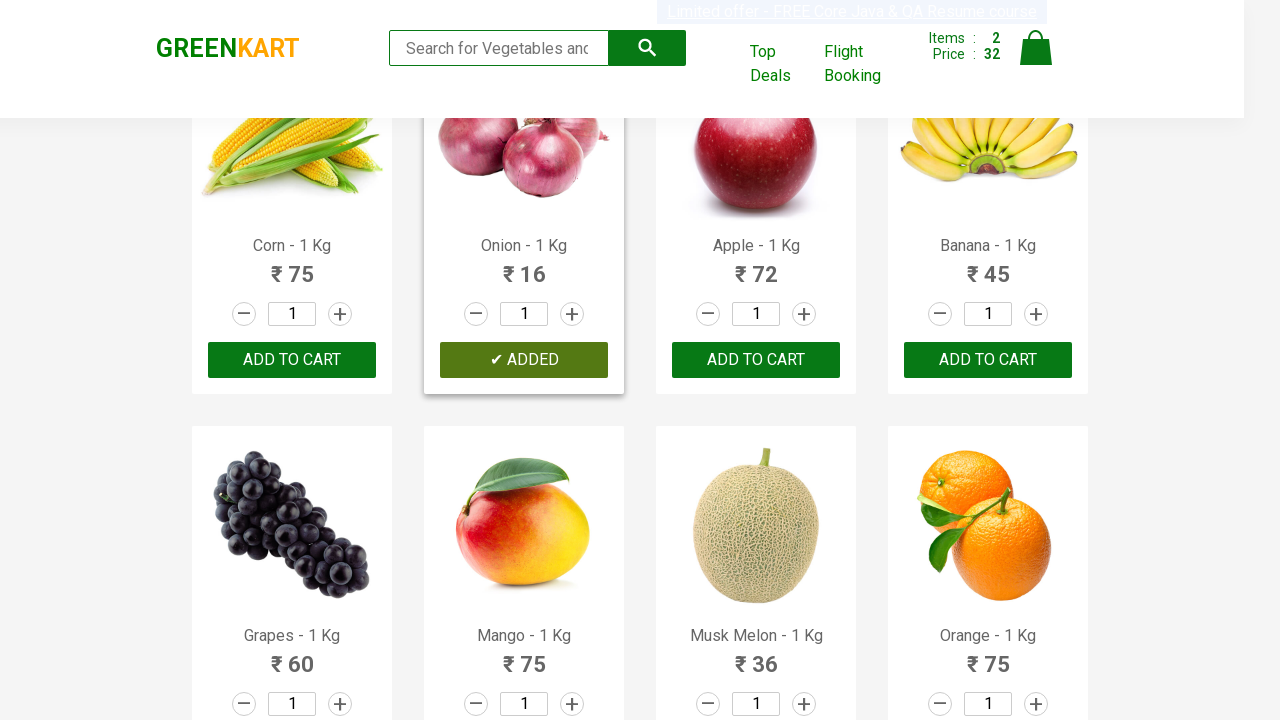

Retrieved product name: Onion - 1 Kg
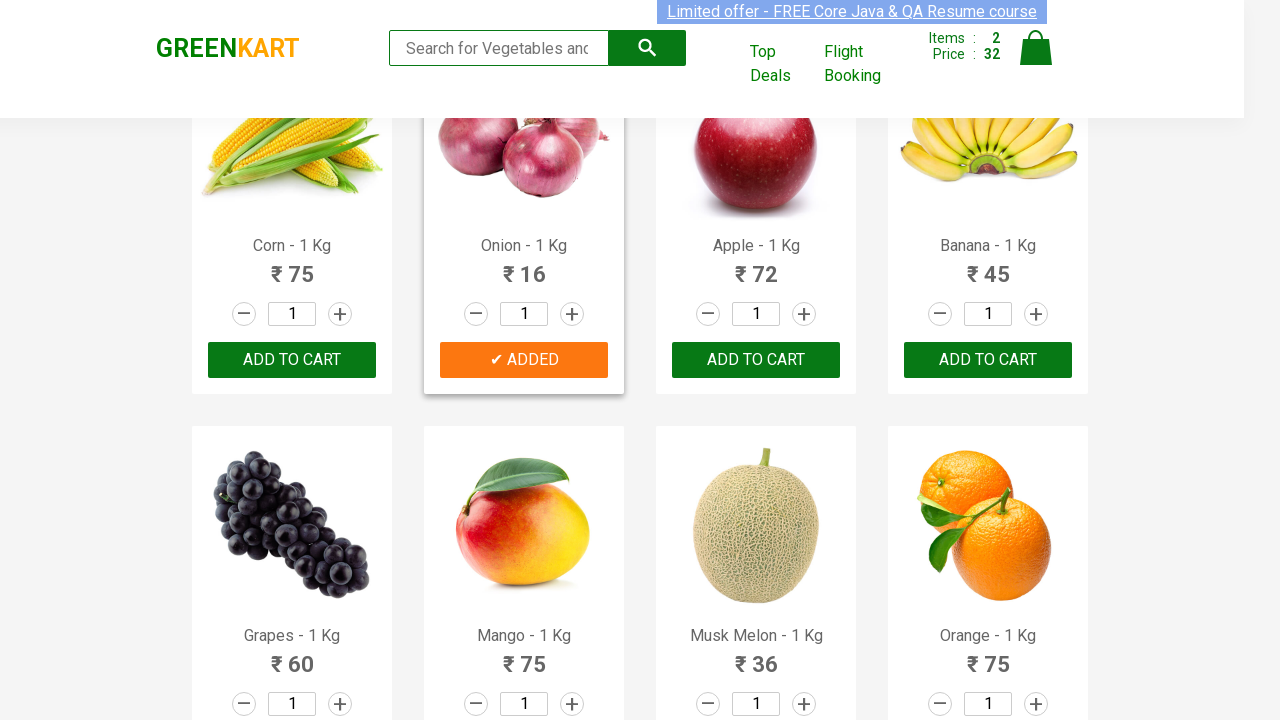

Clicked on cart icon to view cart at (1036, 59) on [class="cart-icon"]
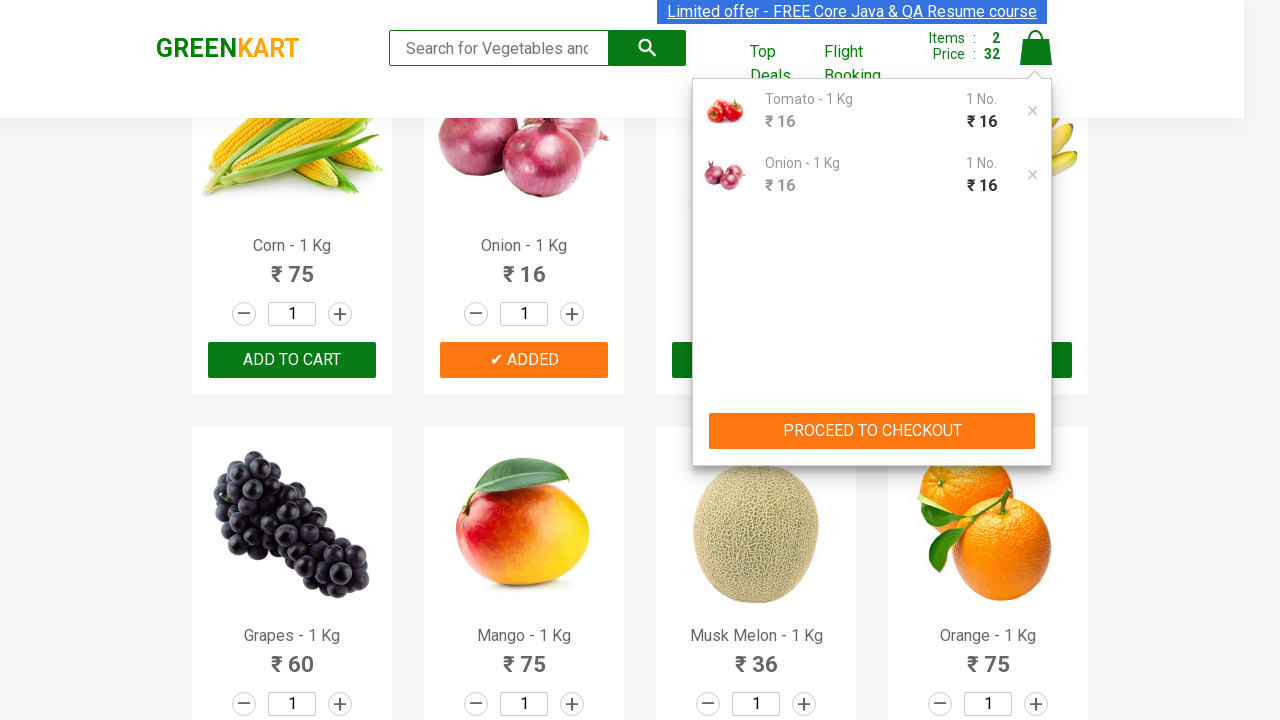

Clicked 'PROCEED TO CHECKOUT' button at (872, 431) on xpath=//div[@class='action-block']/button[contains(text(),'PROCEED TO CHECKOUT')
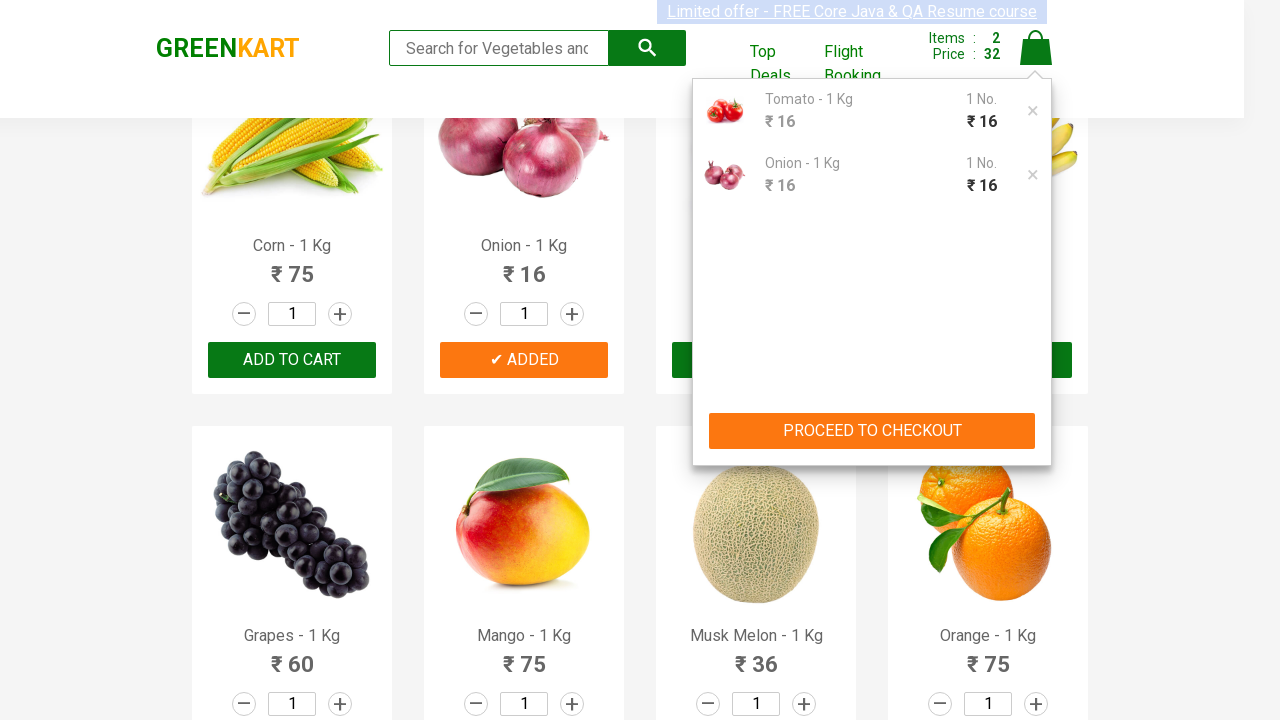

Clicked 'Place Order' button at (1036, 491) on xpath=//button[contains(text(),'Place Order')]
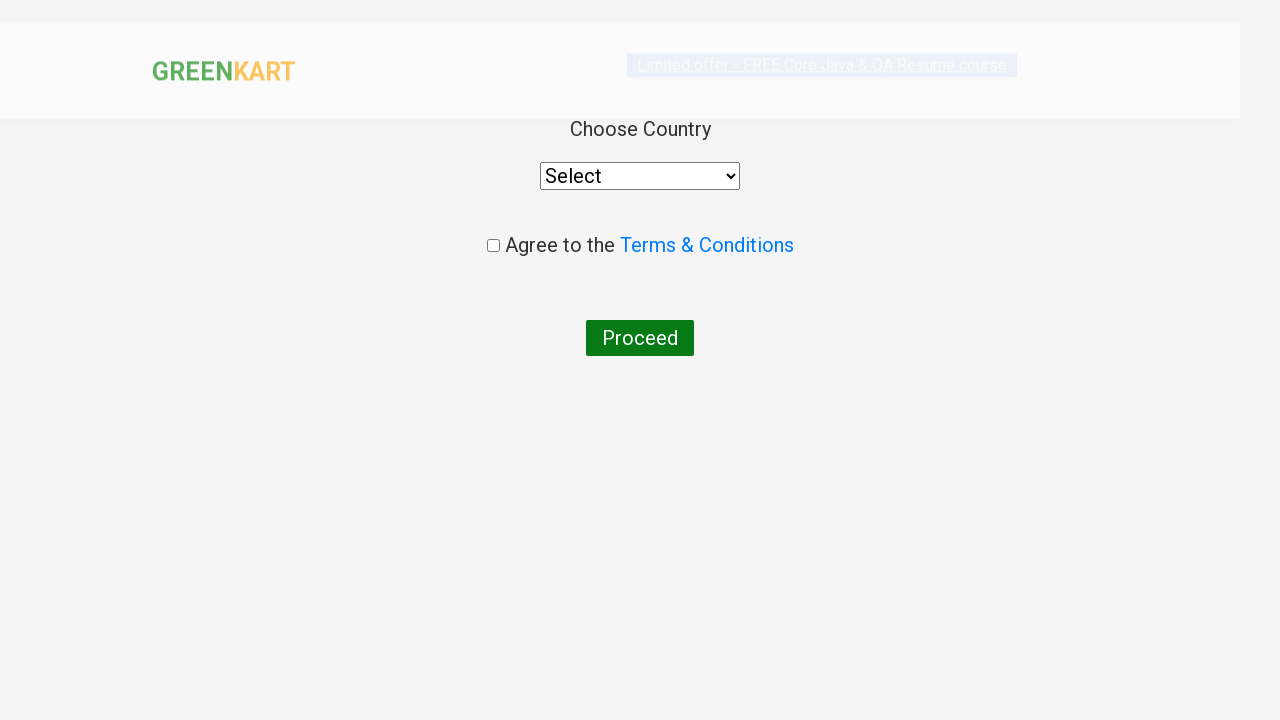

Clicked link that opens a new tab at (706, 245) on xpath=//div[@class="products"]/div/a
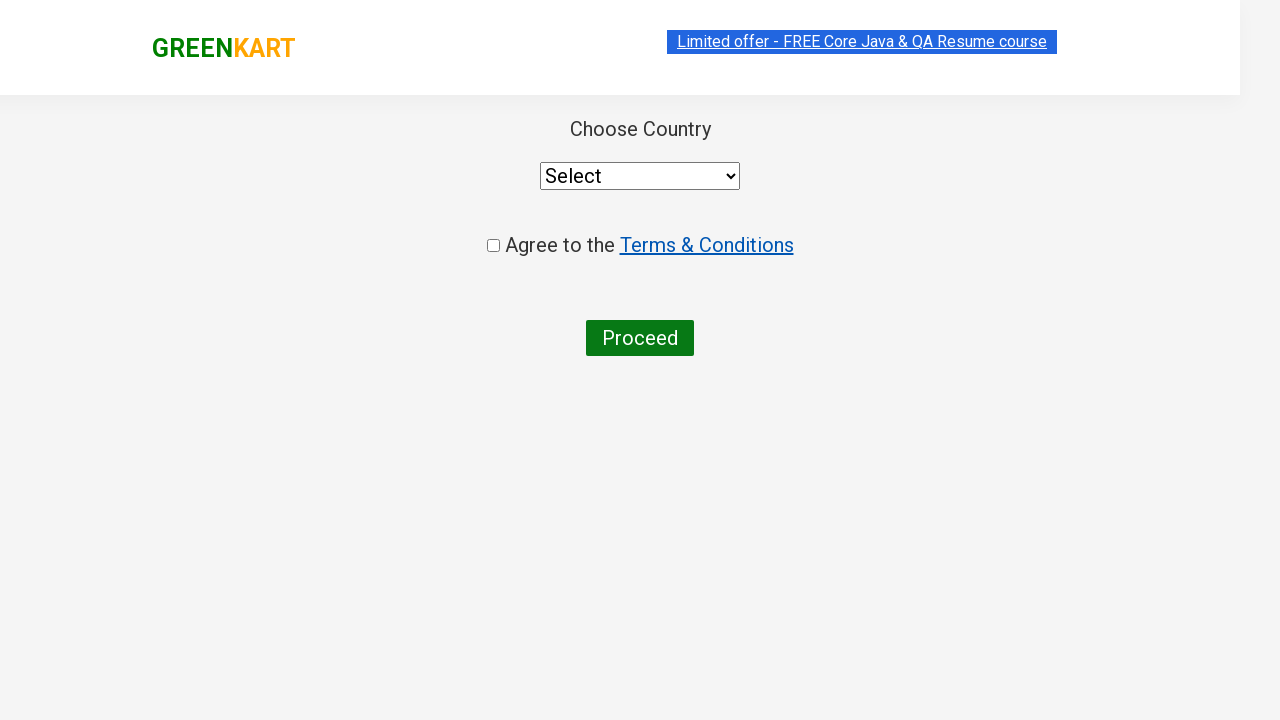

Clicked link in the new tab at (234, 150) on [class="wrapperTwo"] a
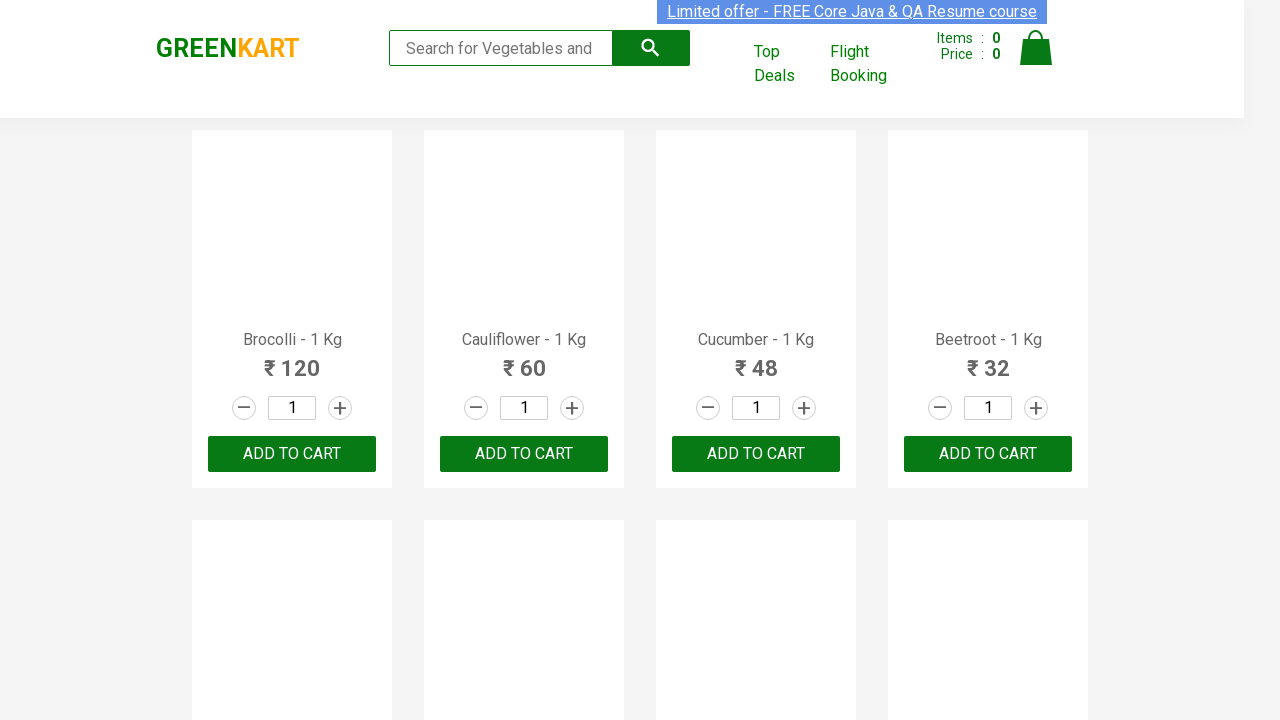

Closed the new tab and returned to original page
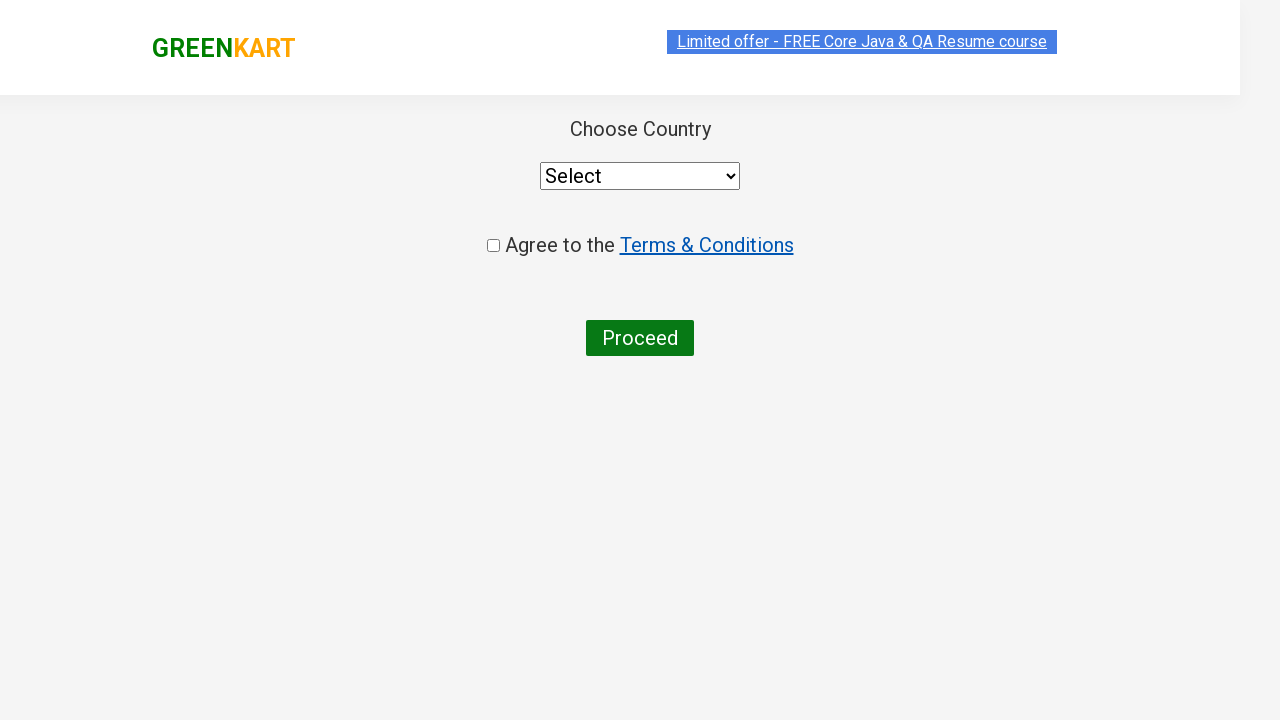

Clicked on country dropdown at (640, 176) on xpath=//div[@class="products"]/div/div/select
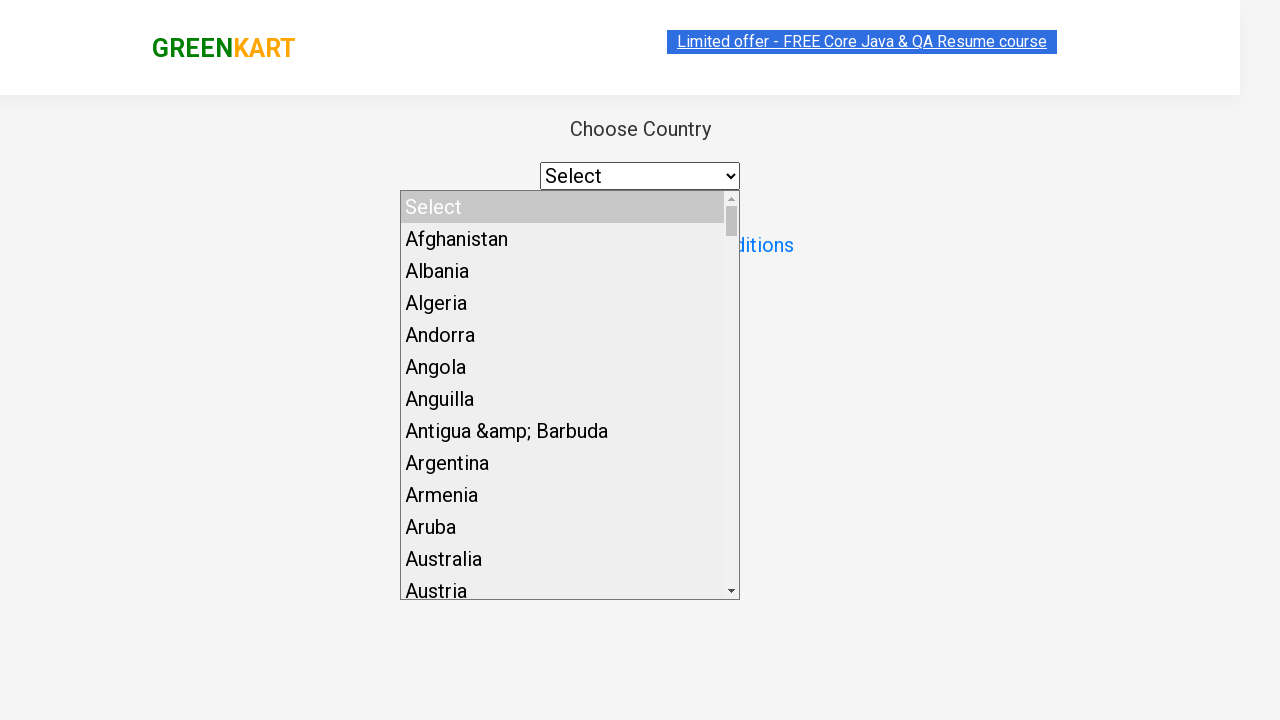

Selected 'India' from country dropdown on //div[@class="products"]/div/div/select
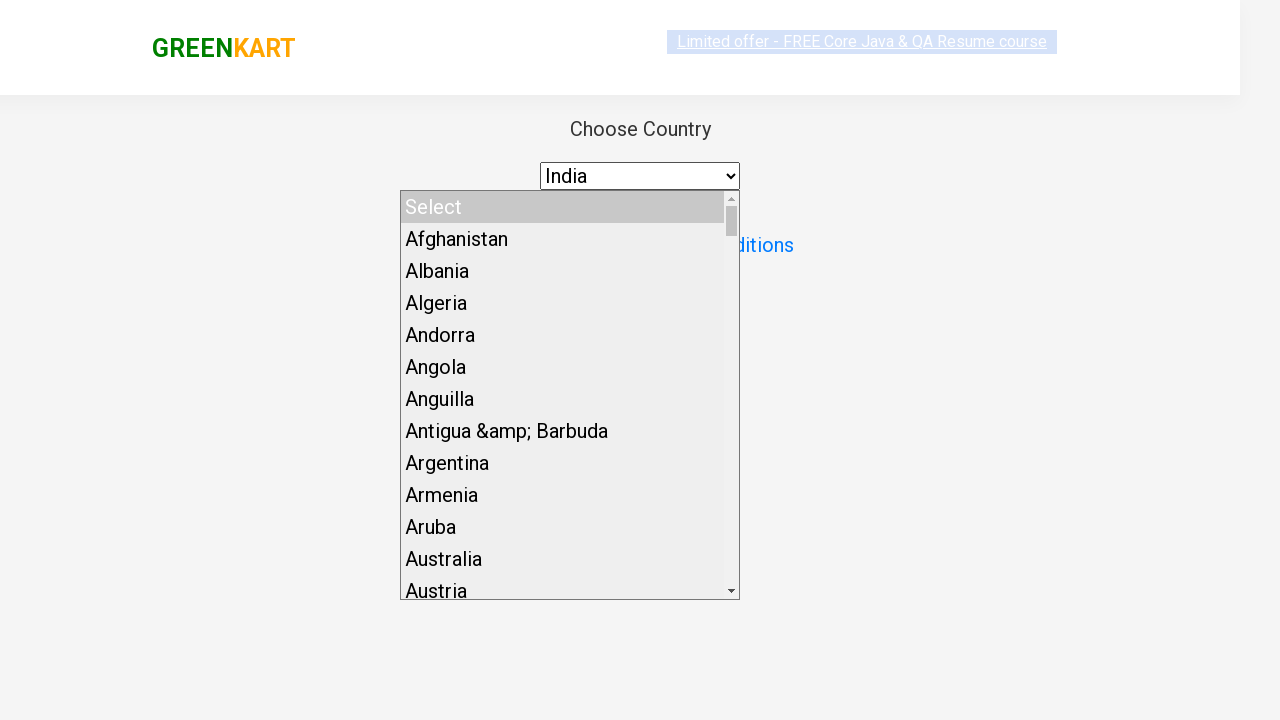

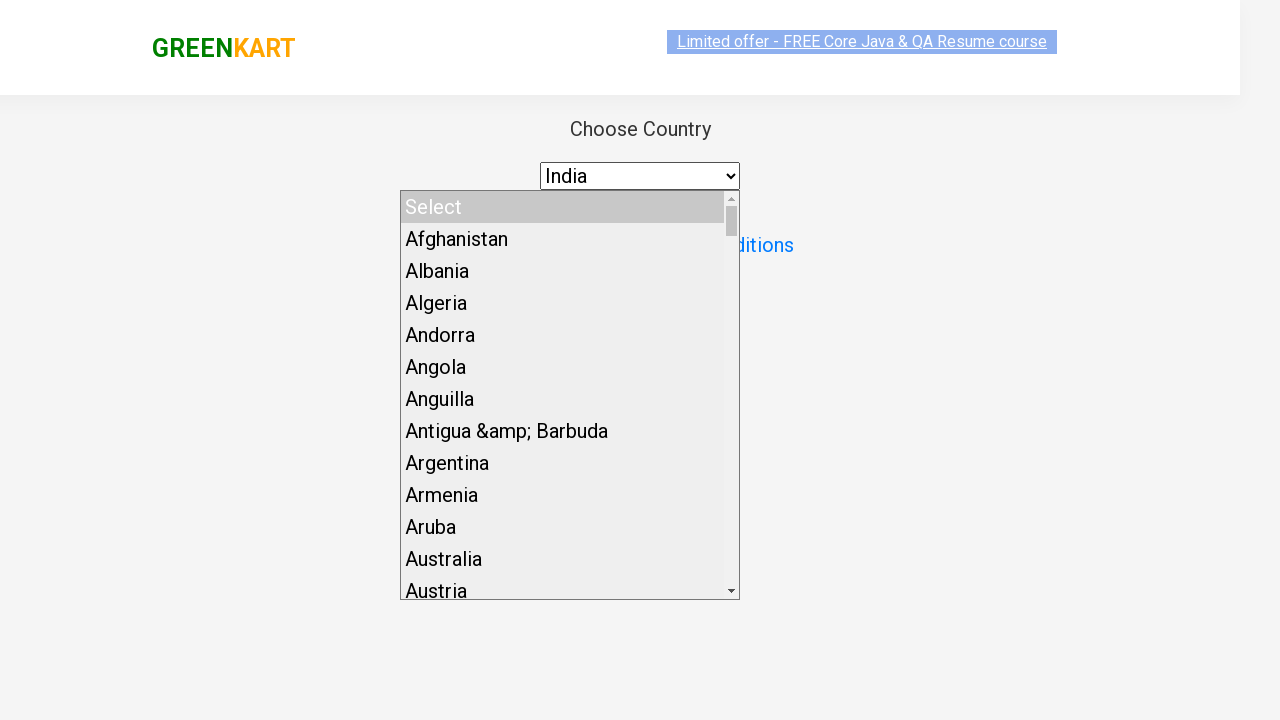